Tests dynamic controls page by clicking Remove button, verifying "It's gone!" message appears, then clicking Add button and verifying "It's back!" message appears using implicit wait approach.

Starting URL: https://the-internet.herokuapp.com/dynamic_controls

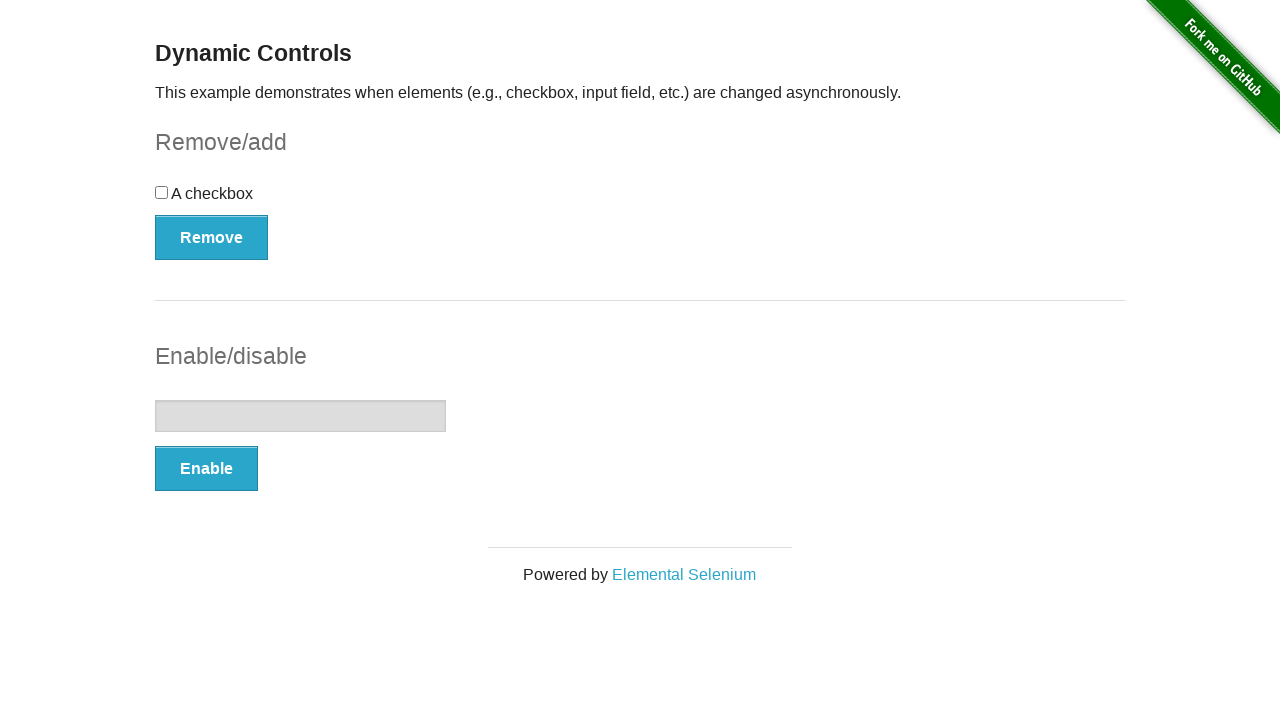

Clicked Remove button at (212, 237) on xpath=//button[.='Remove']
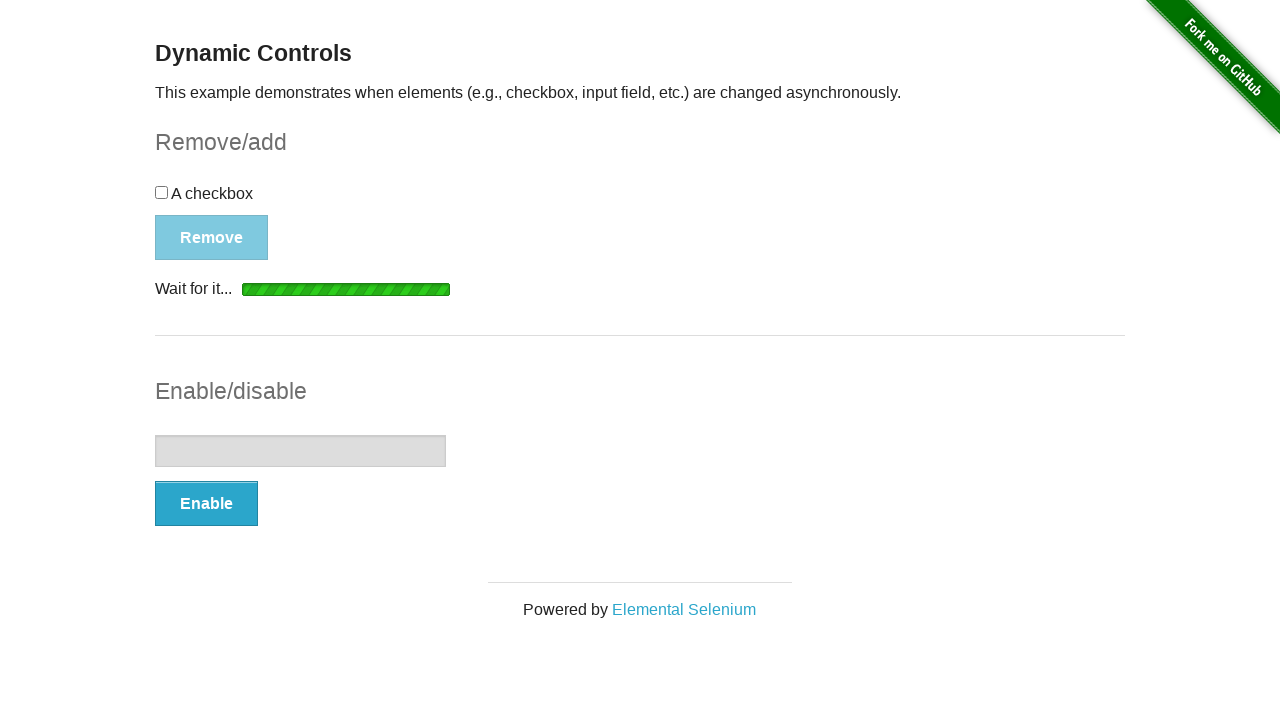

Waited for 'It's gone!' message to appear
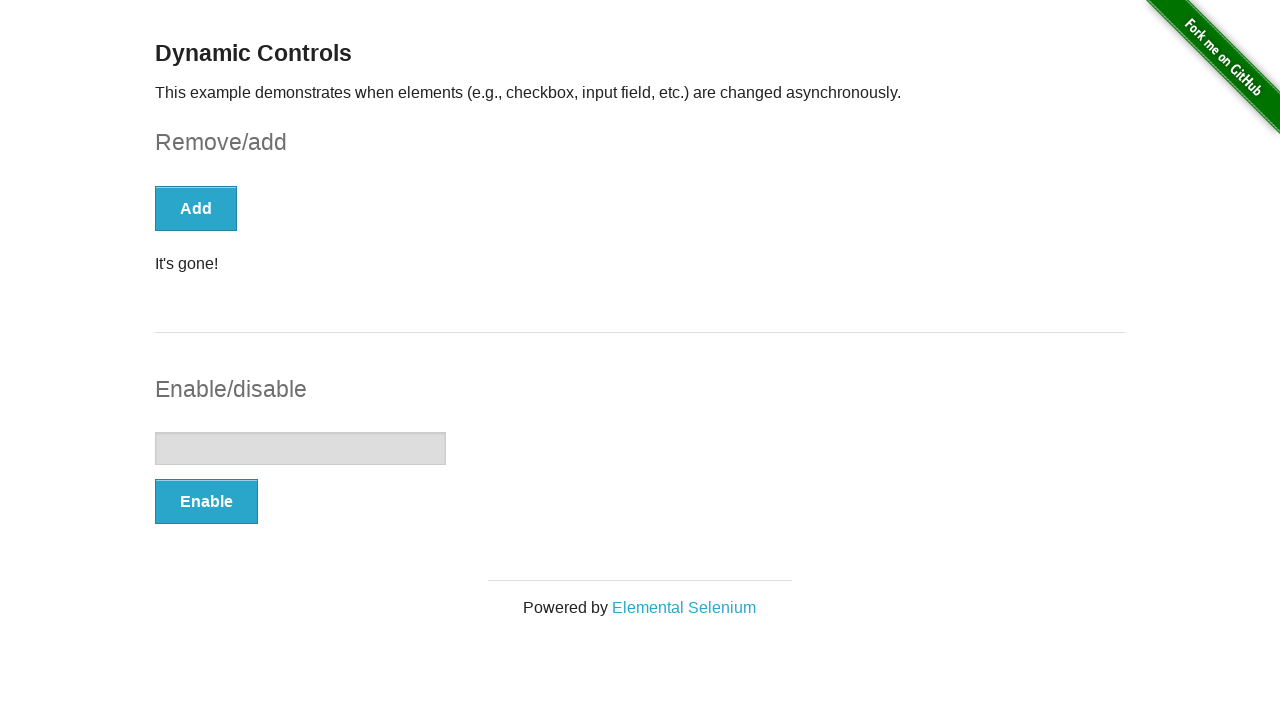

Located 'It's gone!' element
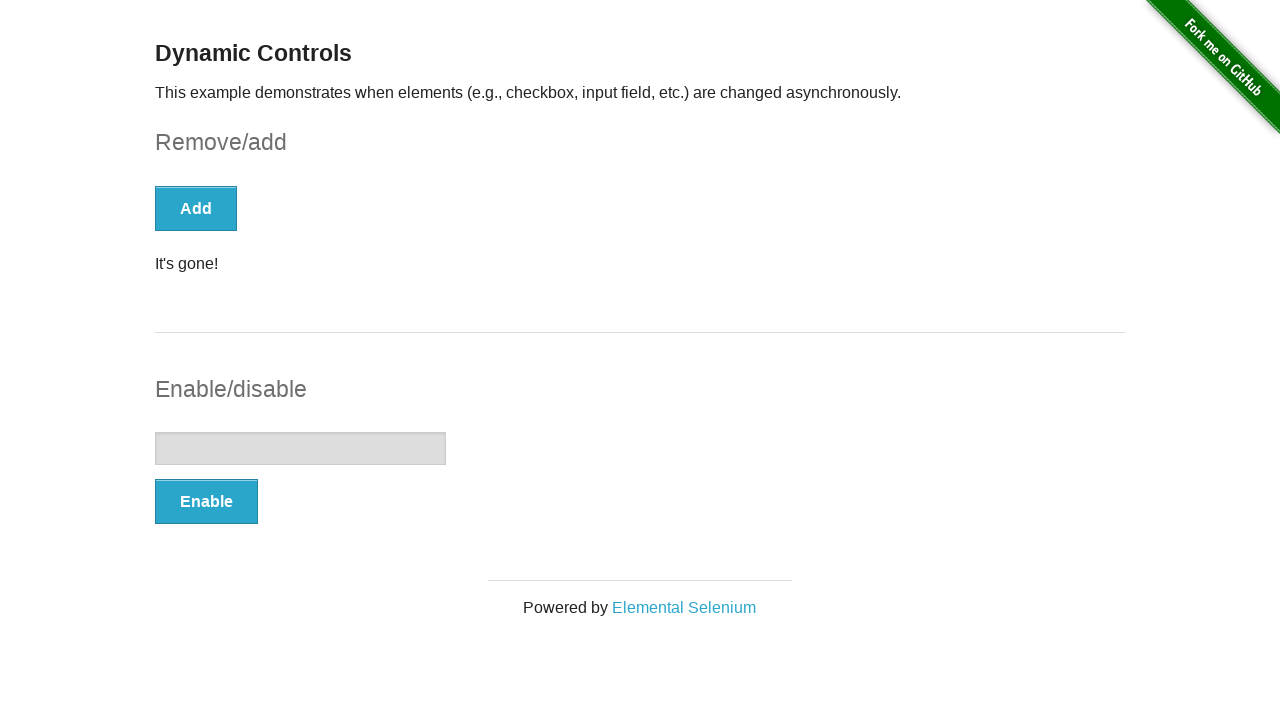

Verified 'It's gone!' message is visible
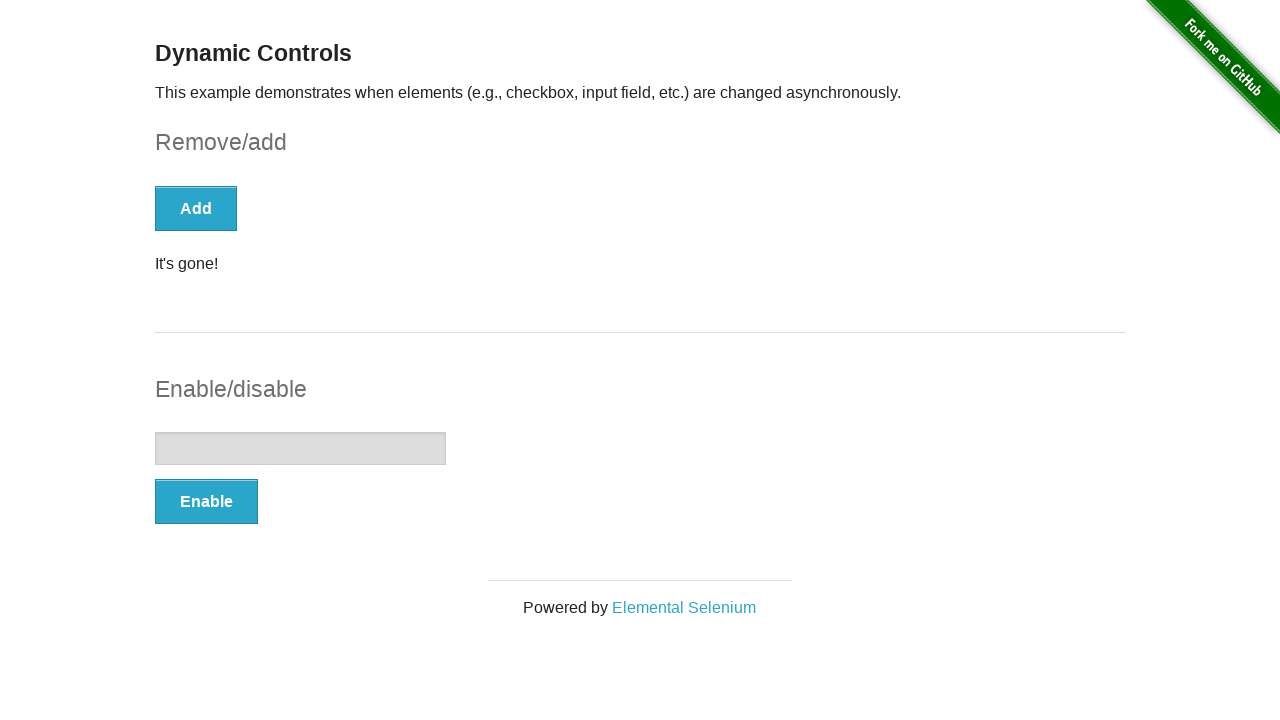

Clicked Add button at (196, 208) on xpath=//button[text()='Add']
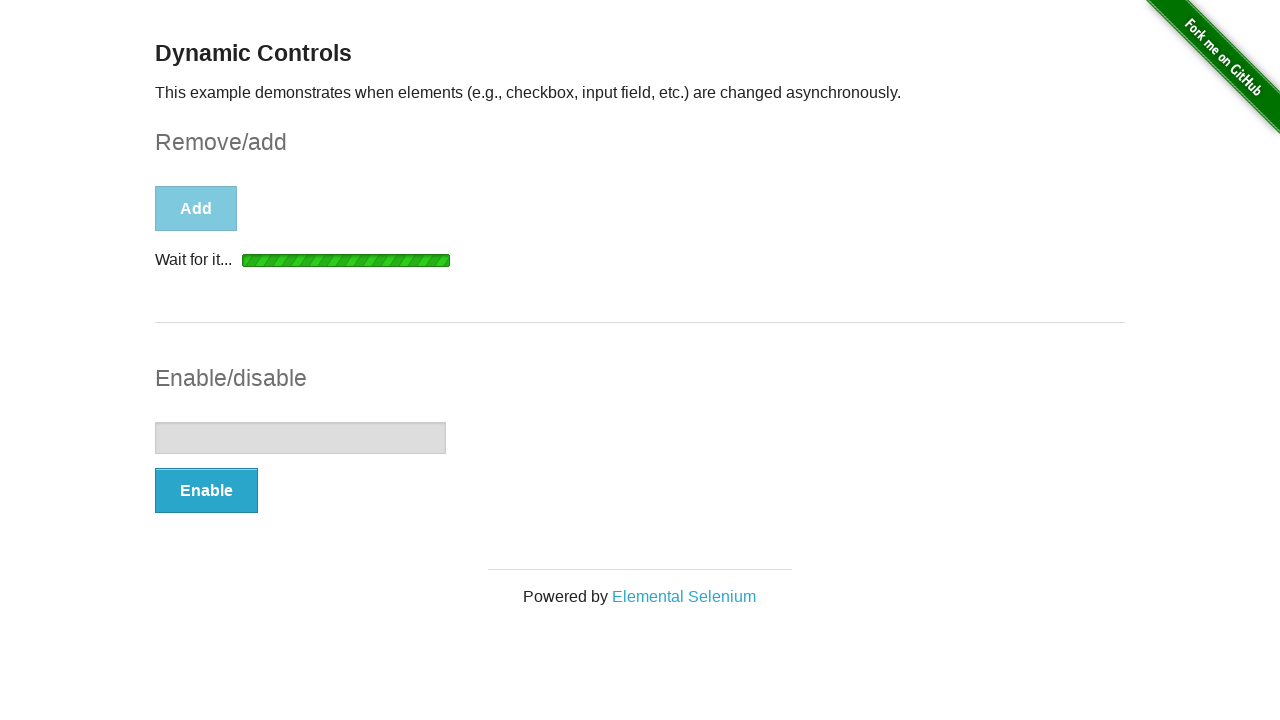

Waited for 'It's back!' message to appear
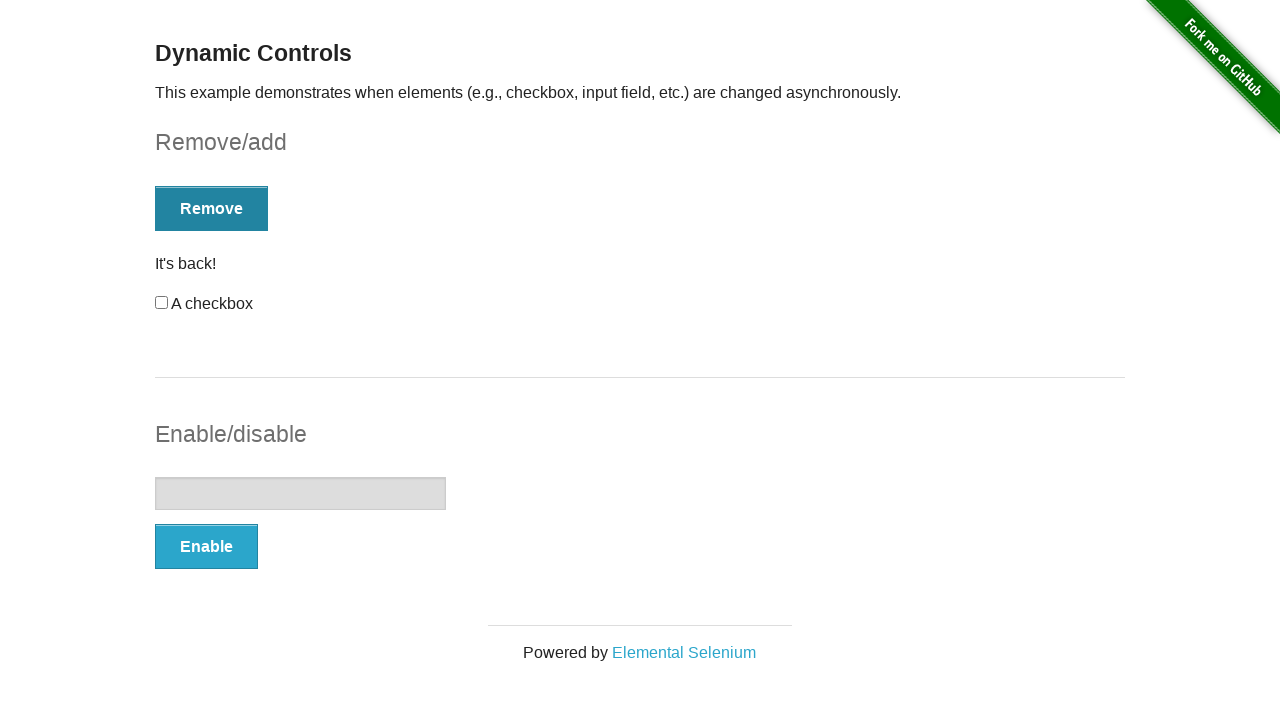

Located 'It's back!' element
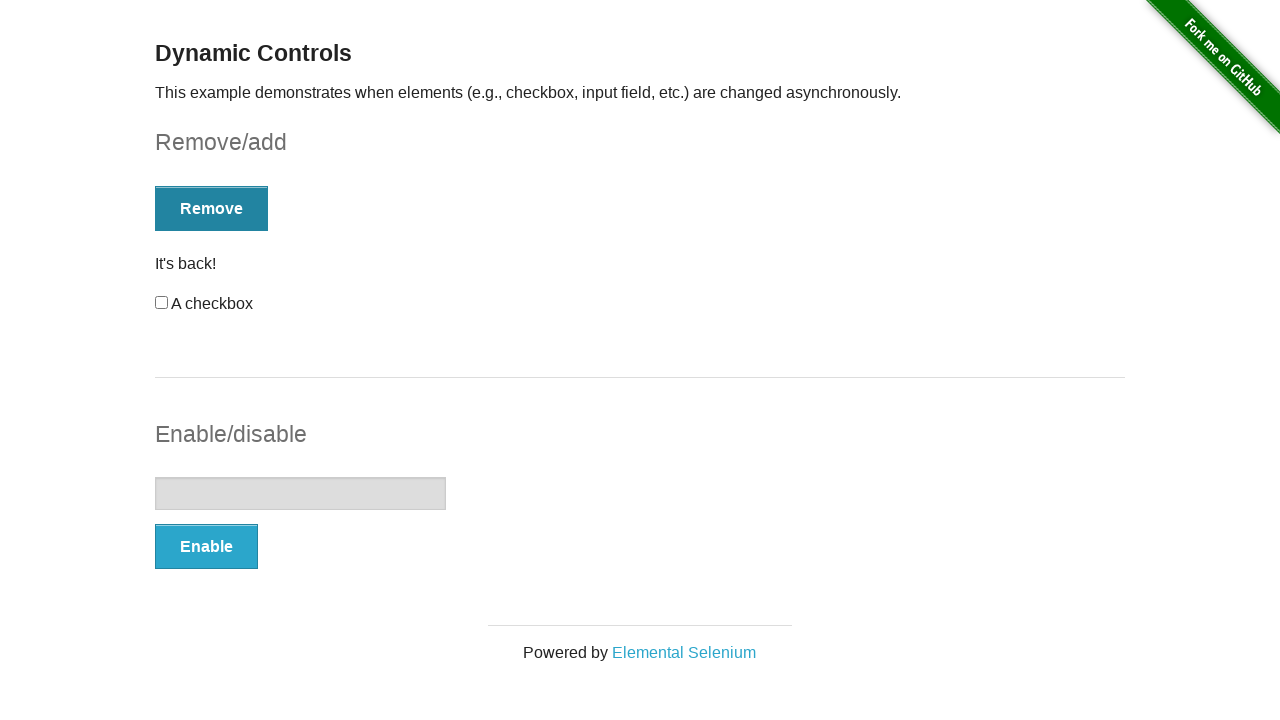

Verified 'It's back!' message is visible
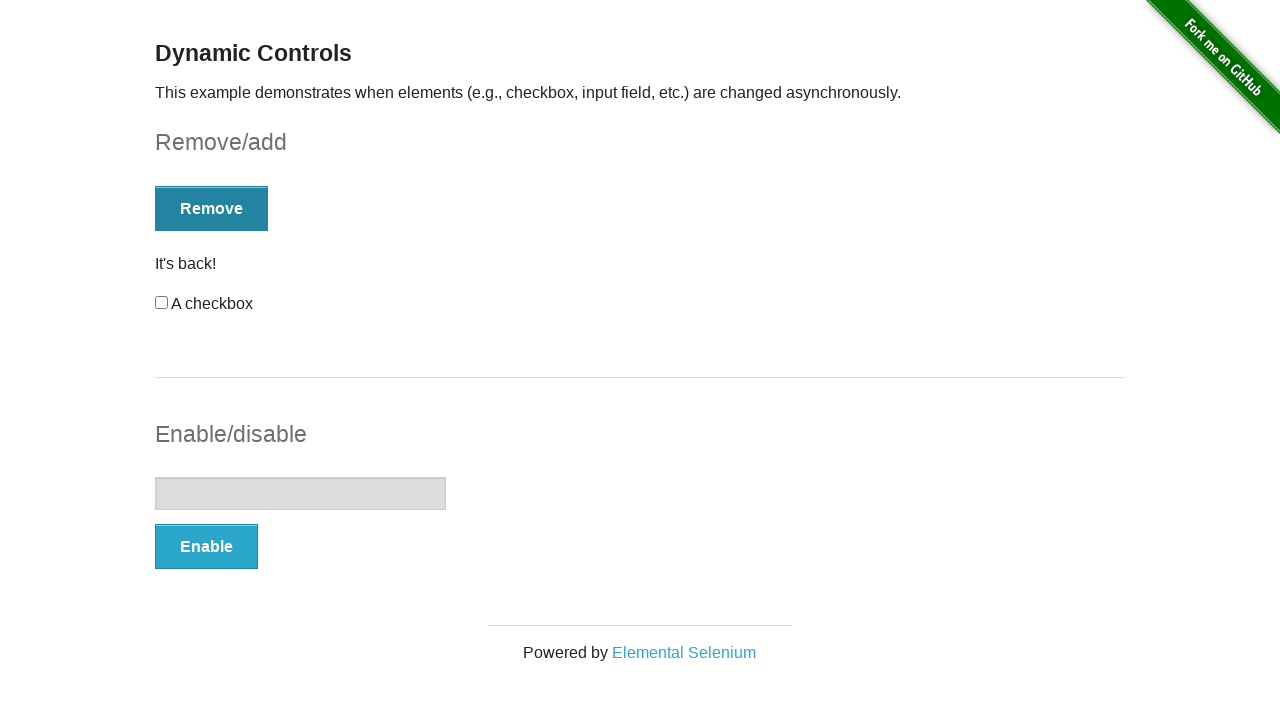

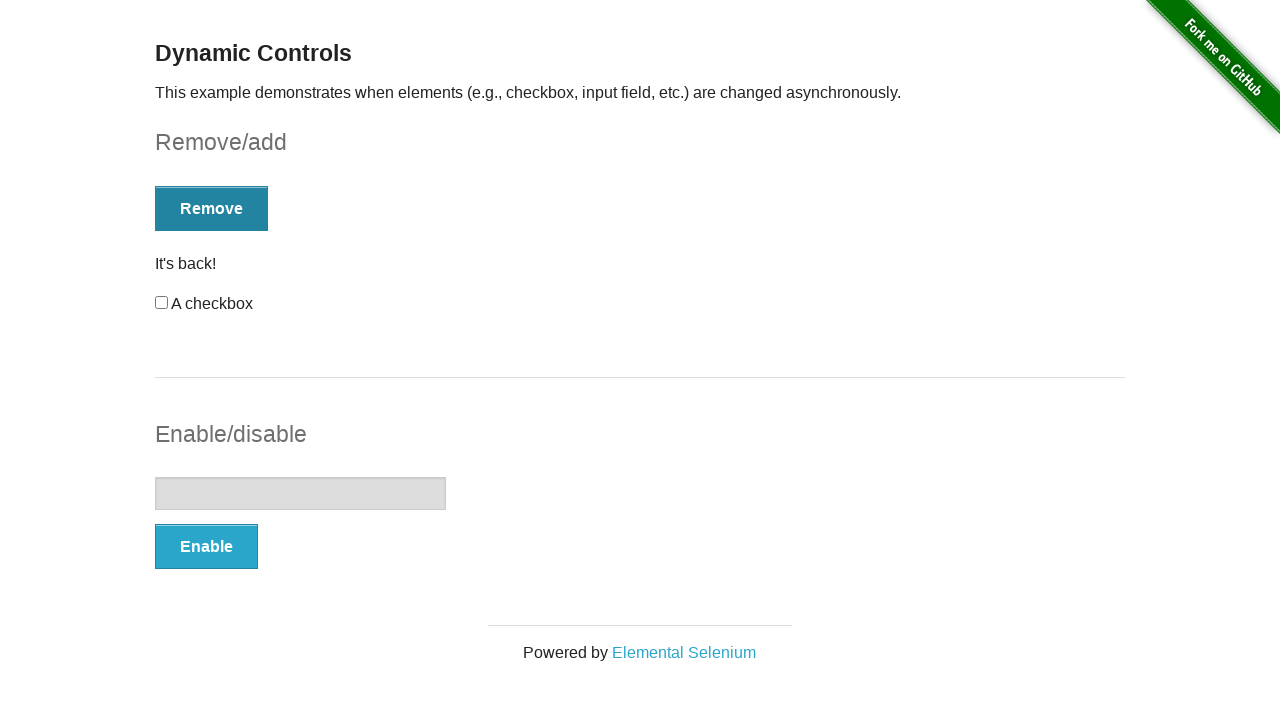